Tests a wait scenario by waiting for a verify button to become clickable, clicking it, and asserting that a success message appears

Starting URL: http://suninjuly.github.io/wait2.html

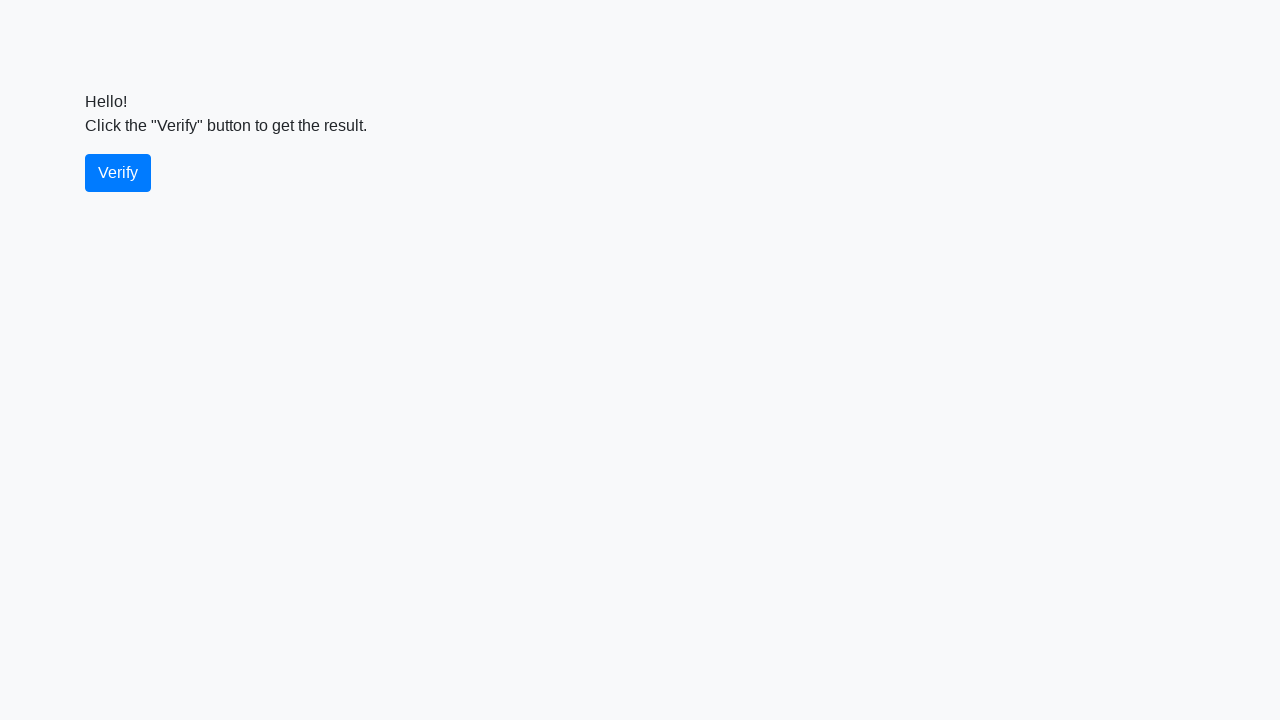

Waited for verify button to become visible
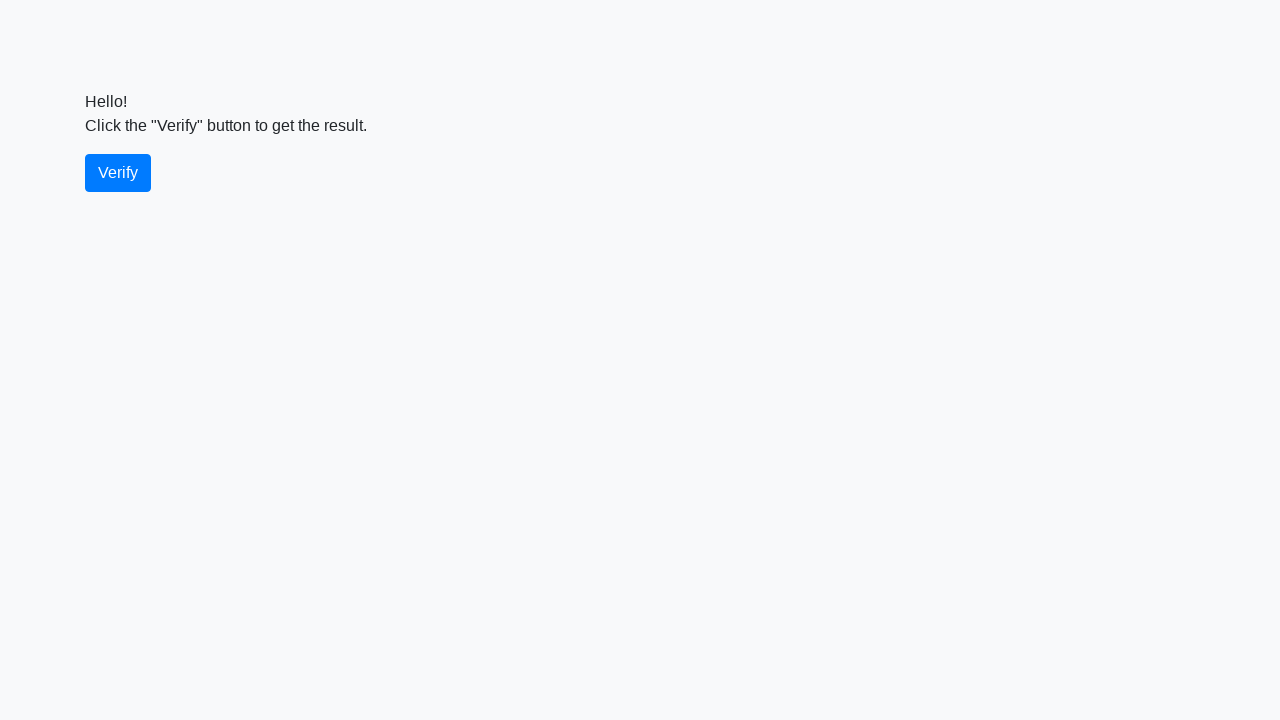

Clicked the verify button at (118, 173) on #verify
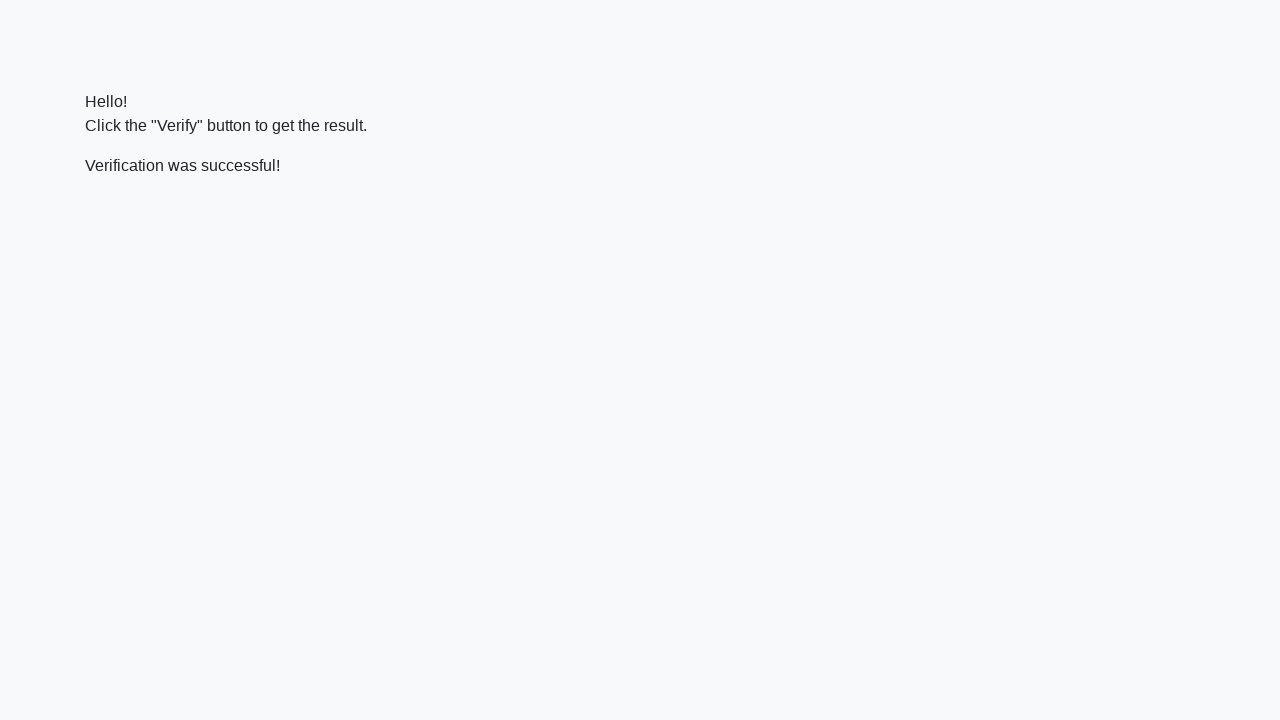

Located the verify message element
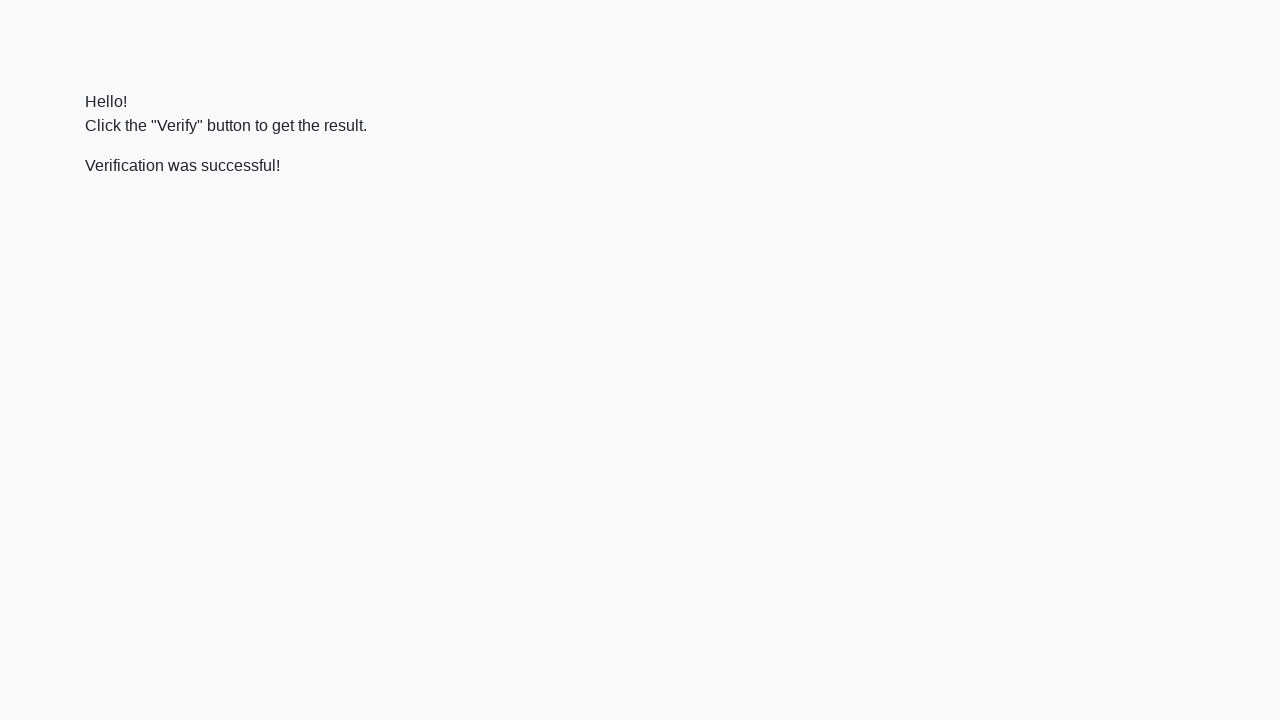

Waited for success message to become visible
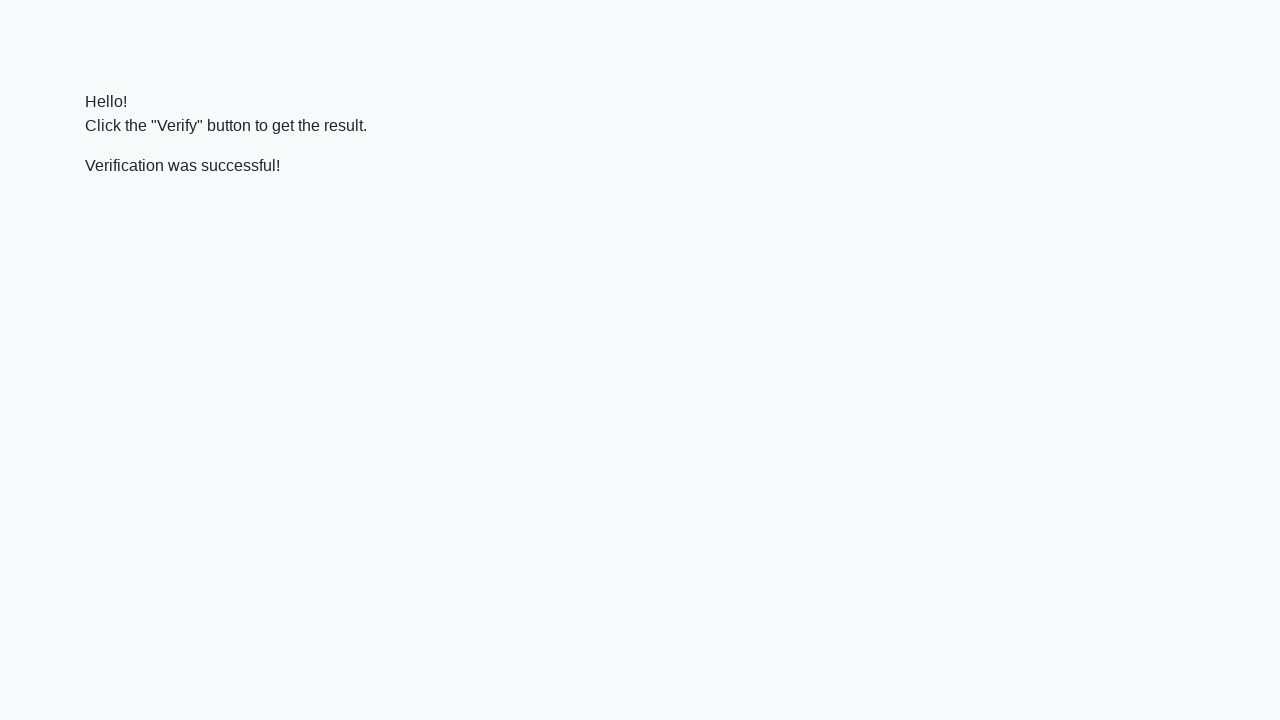

Asserted that success message contains 'successful'
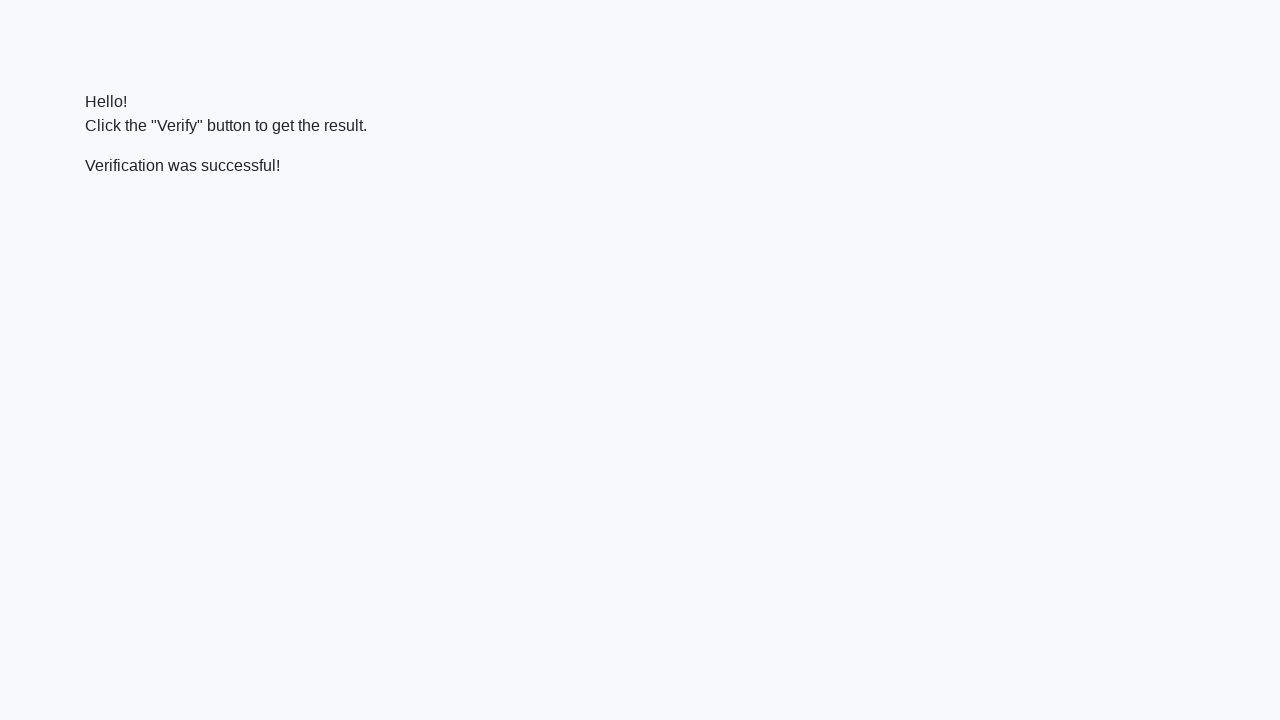

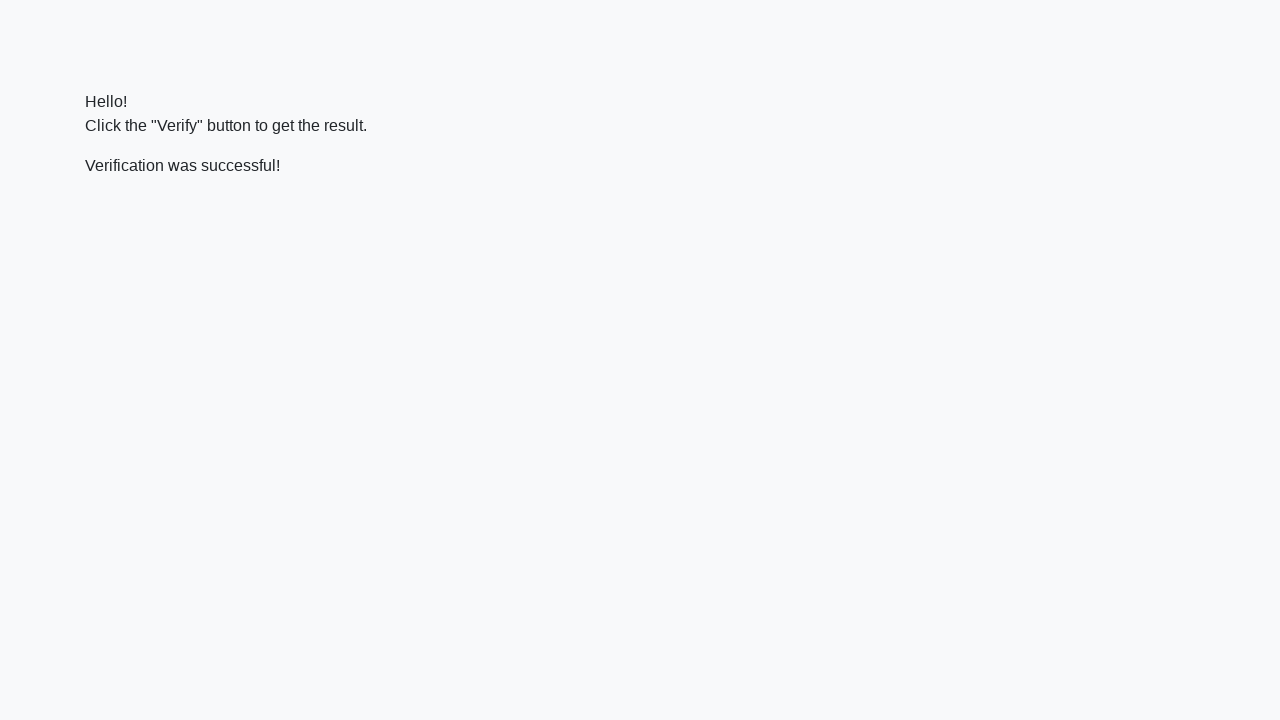